Waits for price to reach $100, books an item, solves a mathematical captcha, and submits the answer

Starting URL: http://suninjuly.github.io/explicit_wait2.html

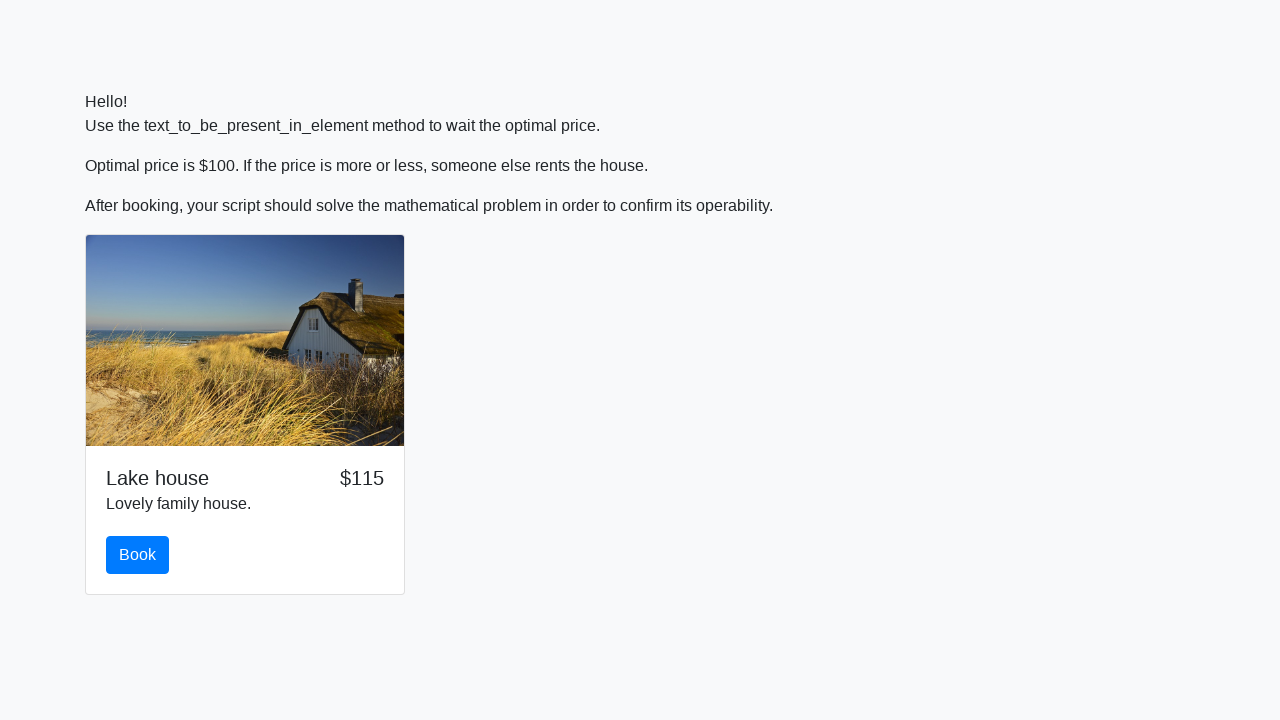

Waited for price to reach $100
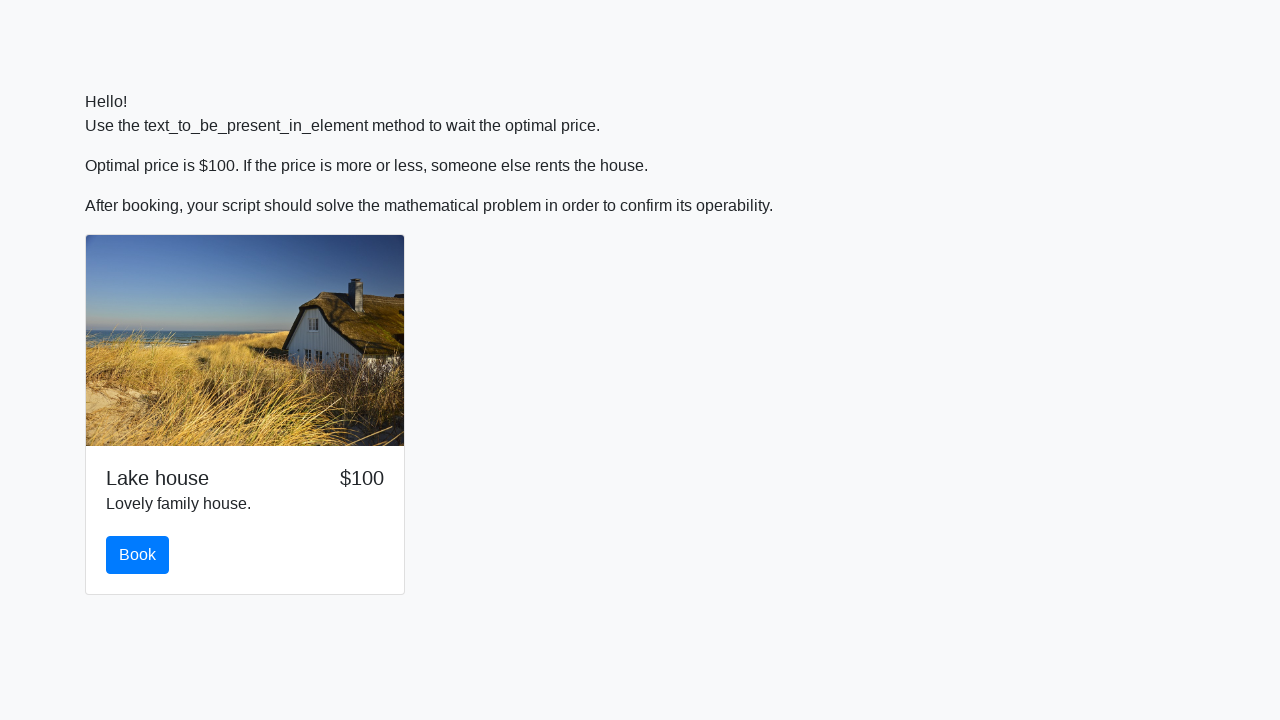

Clicked the Book button at (138, 555) on #book
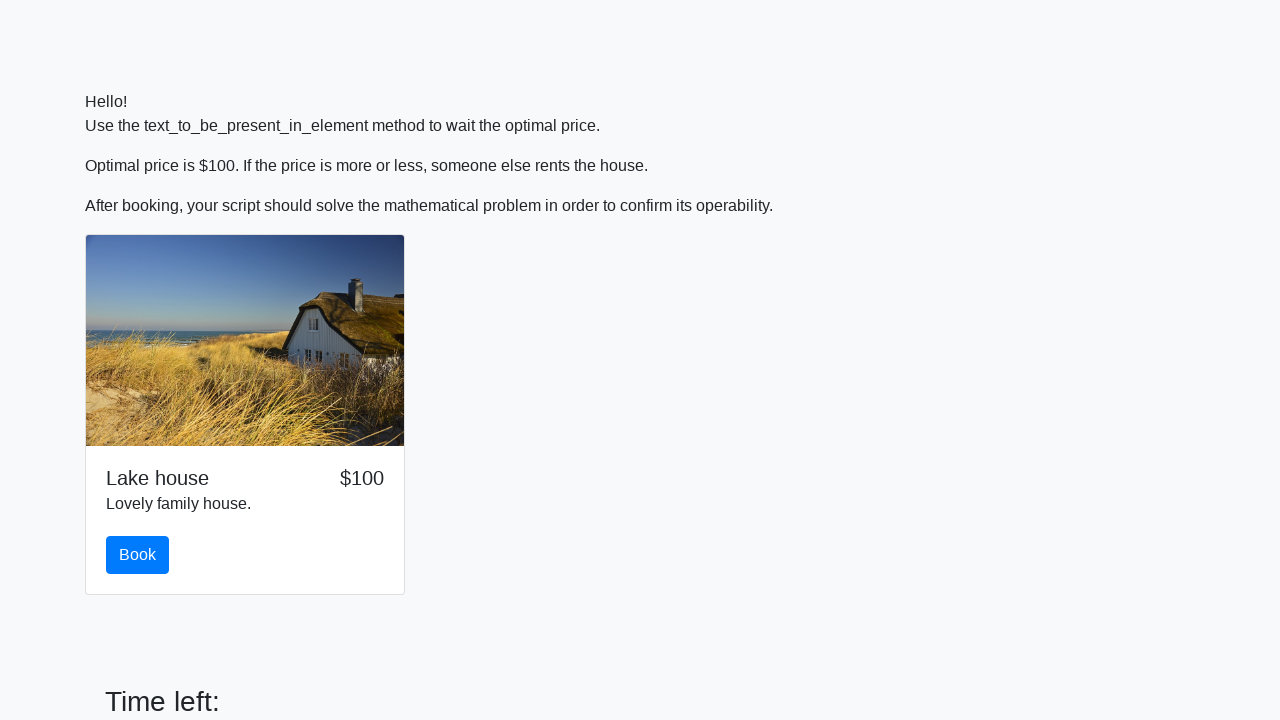

Retrieved captcha value from #input_value
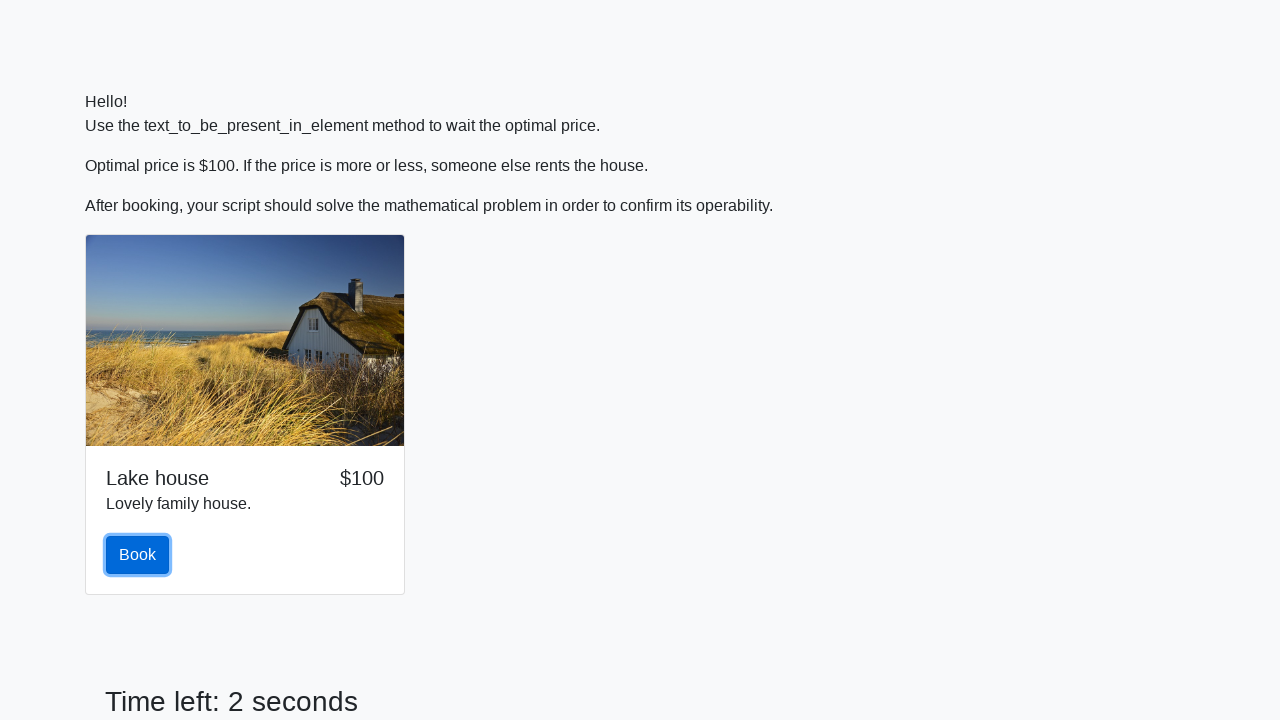

Calculated mathematical solution to captcha
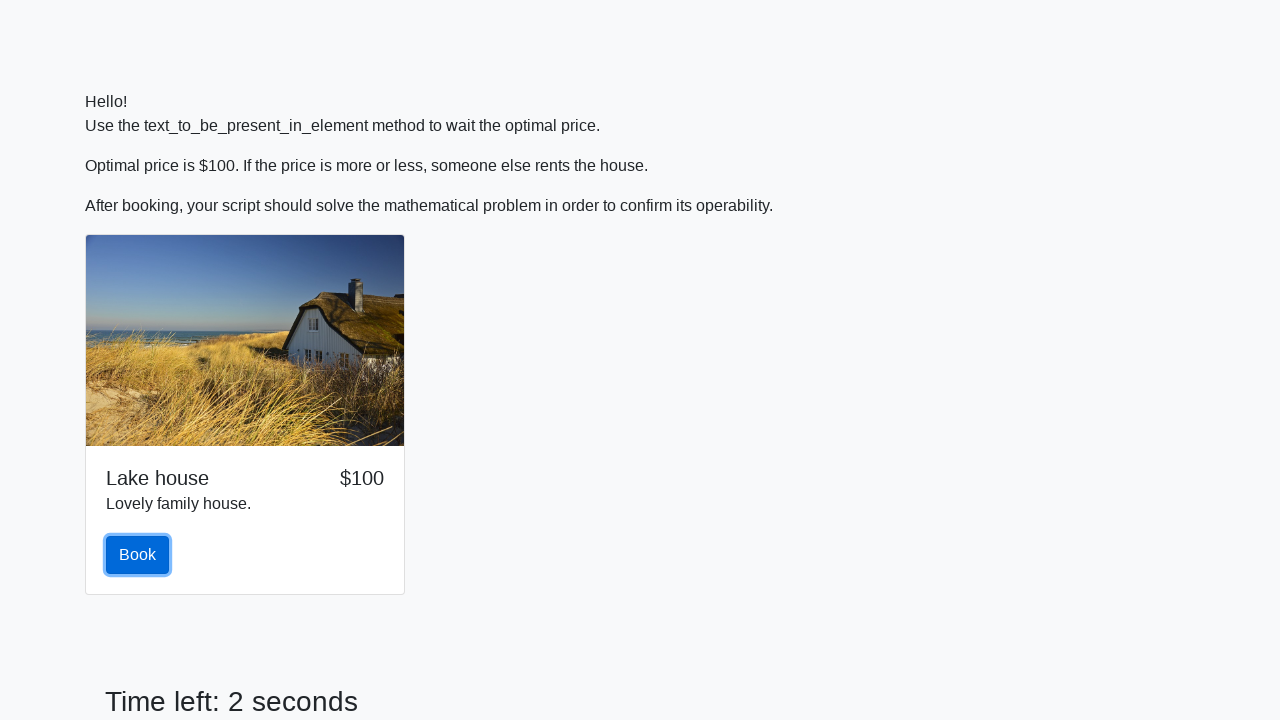

Filled answer field with calculated result on #answer
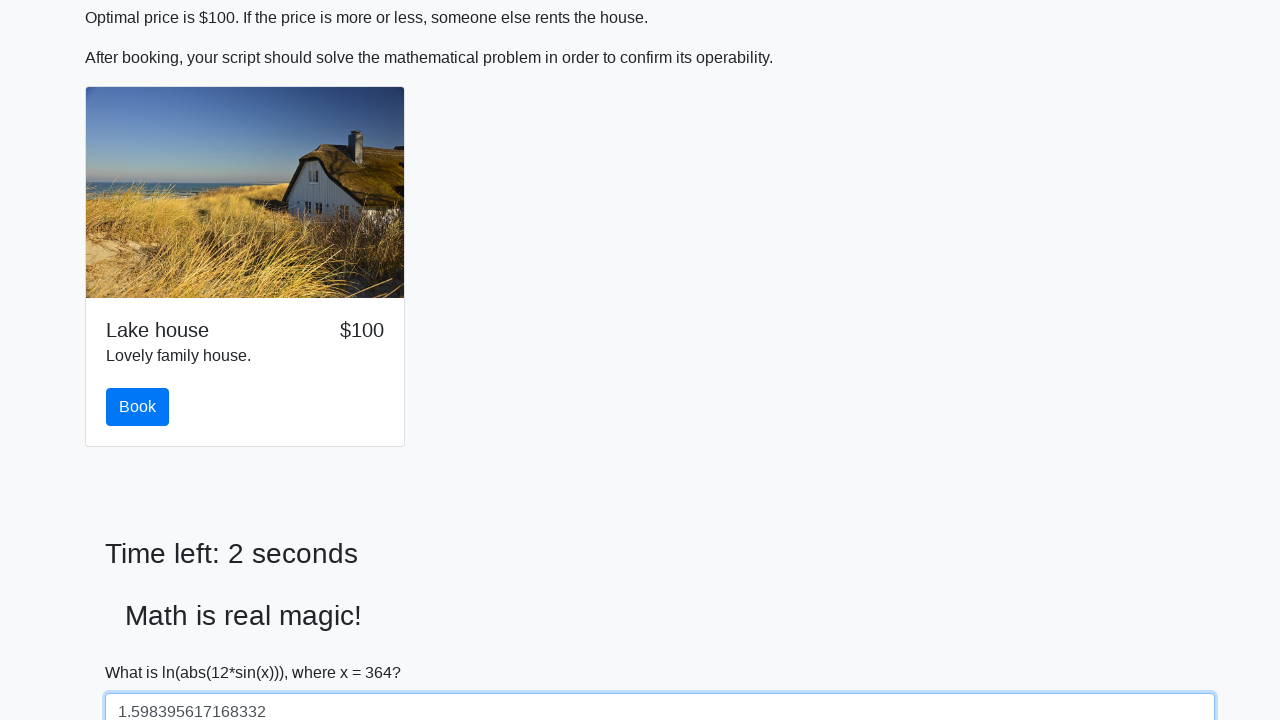

Clicked the Solve button to submit answer at (143, 651) on #solve
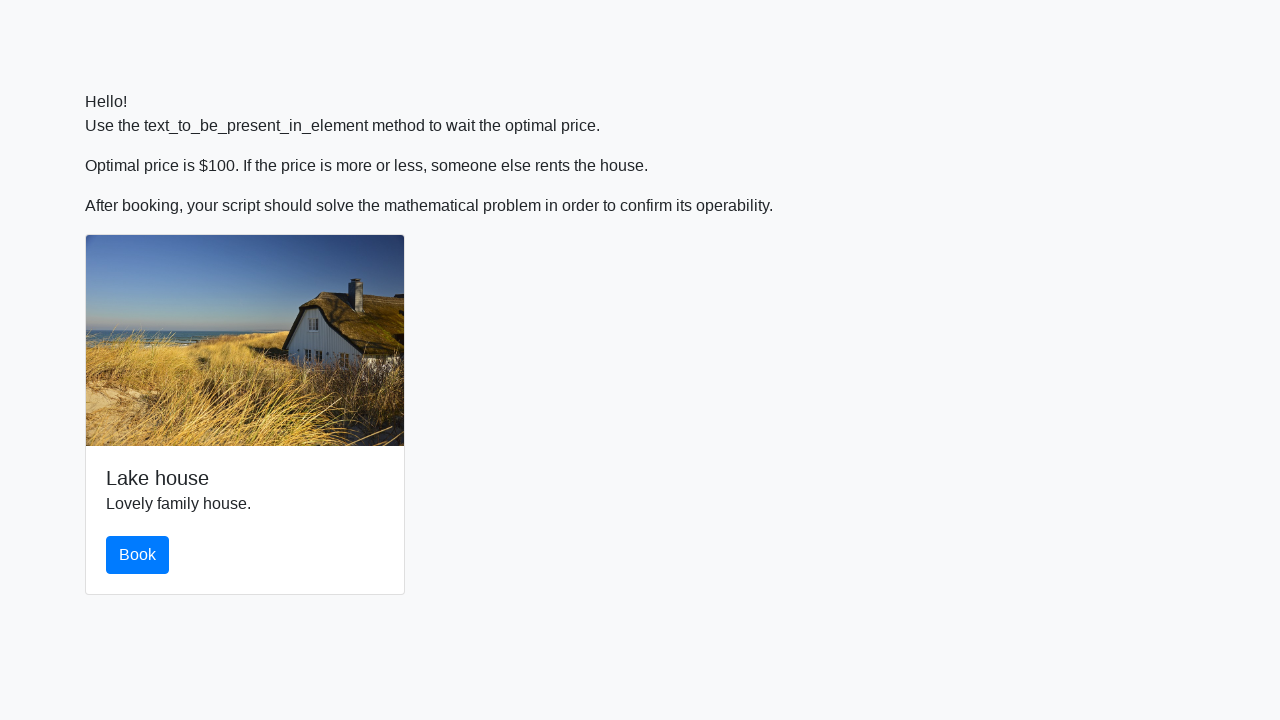

Waited 1 second for alert to appear
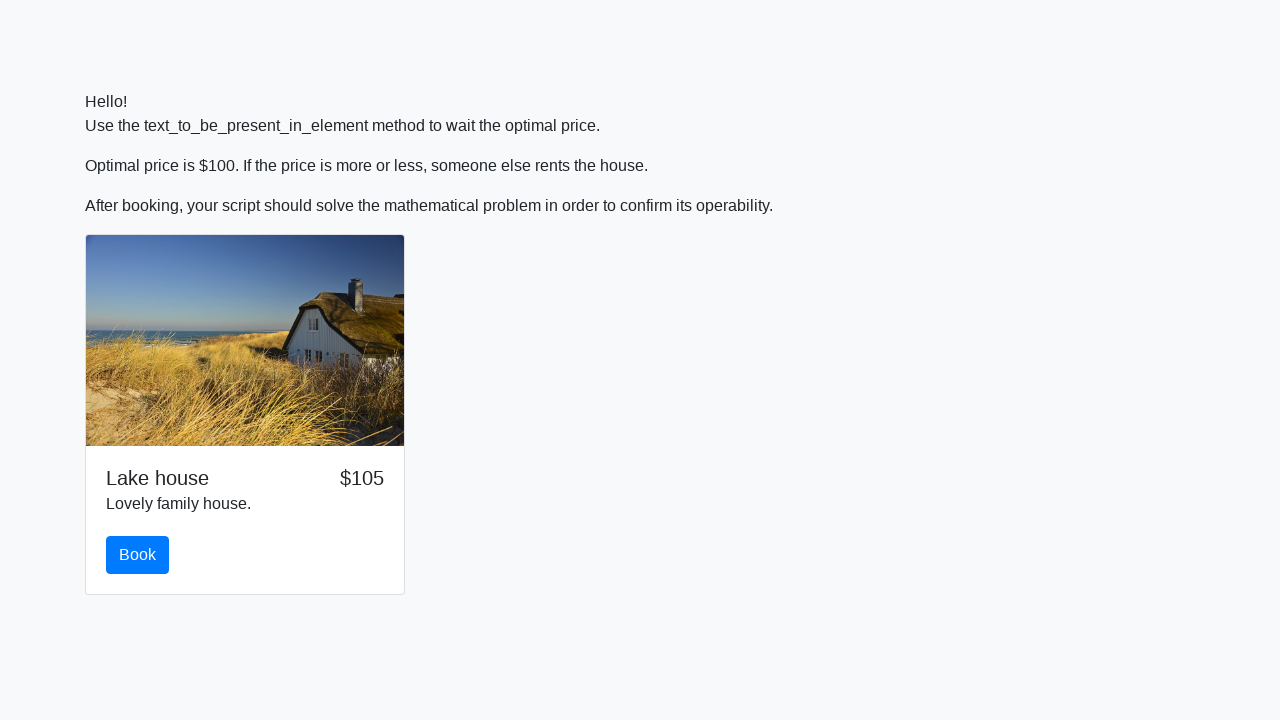

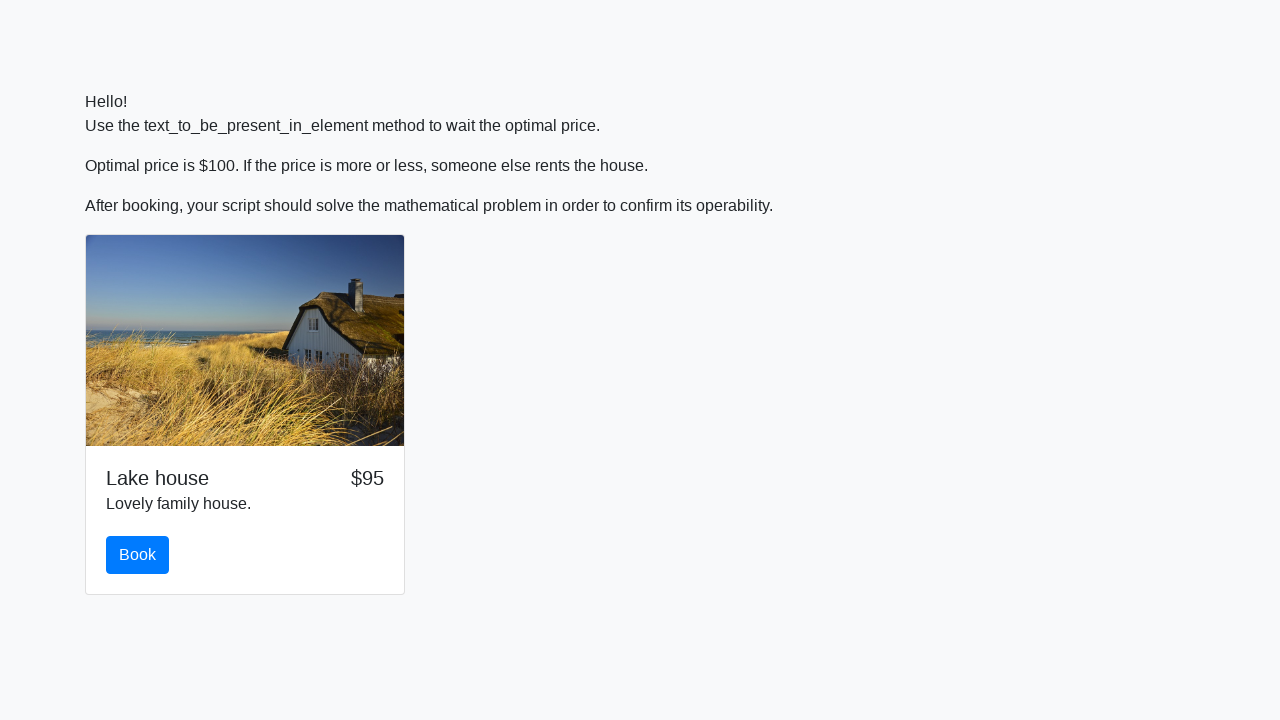